Navigates to a Java courses page and clicks on a course card element

Starting URL: https://skillfactory.ru/courses/java

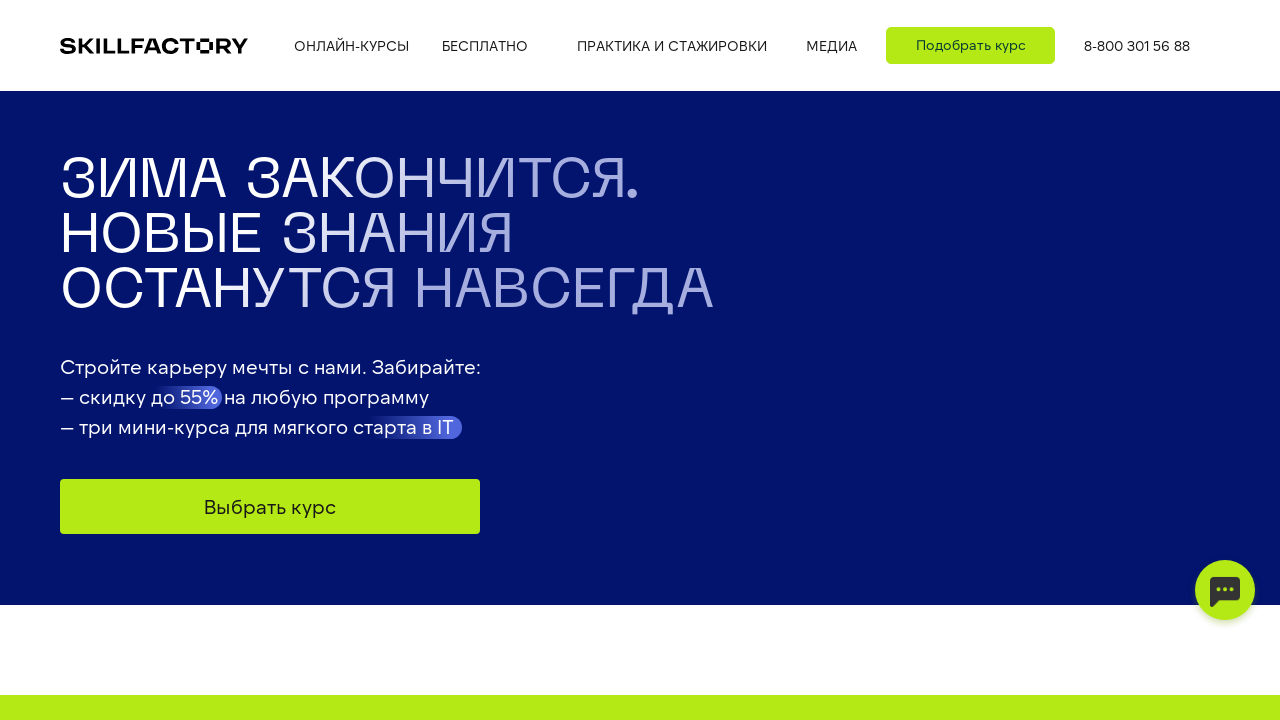

Navigated to Java courses page
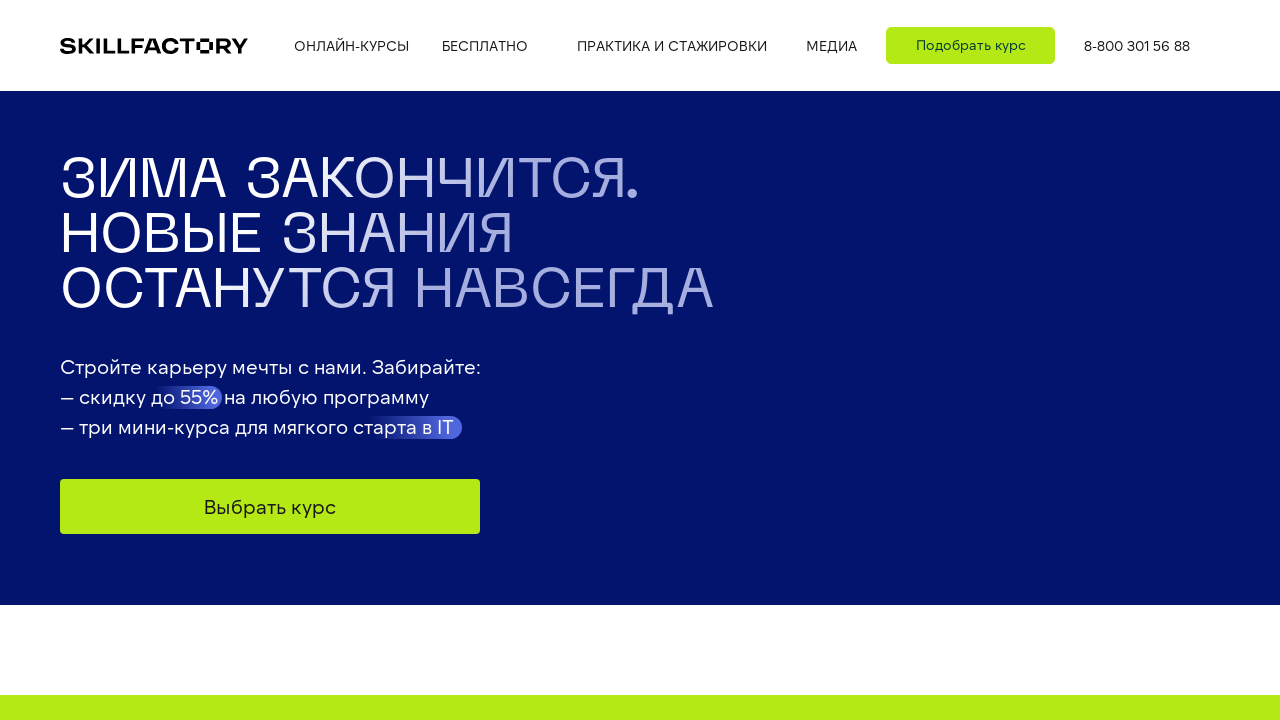

Clicked on Java course card element at (650, 360) on #Type-7-green > div.card__image-top > div.card__additional-img
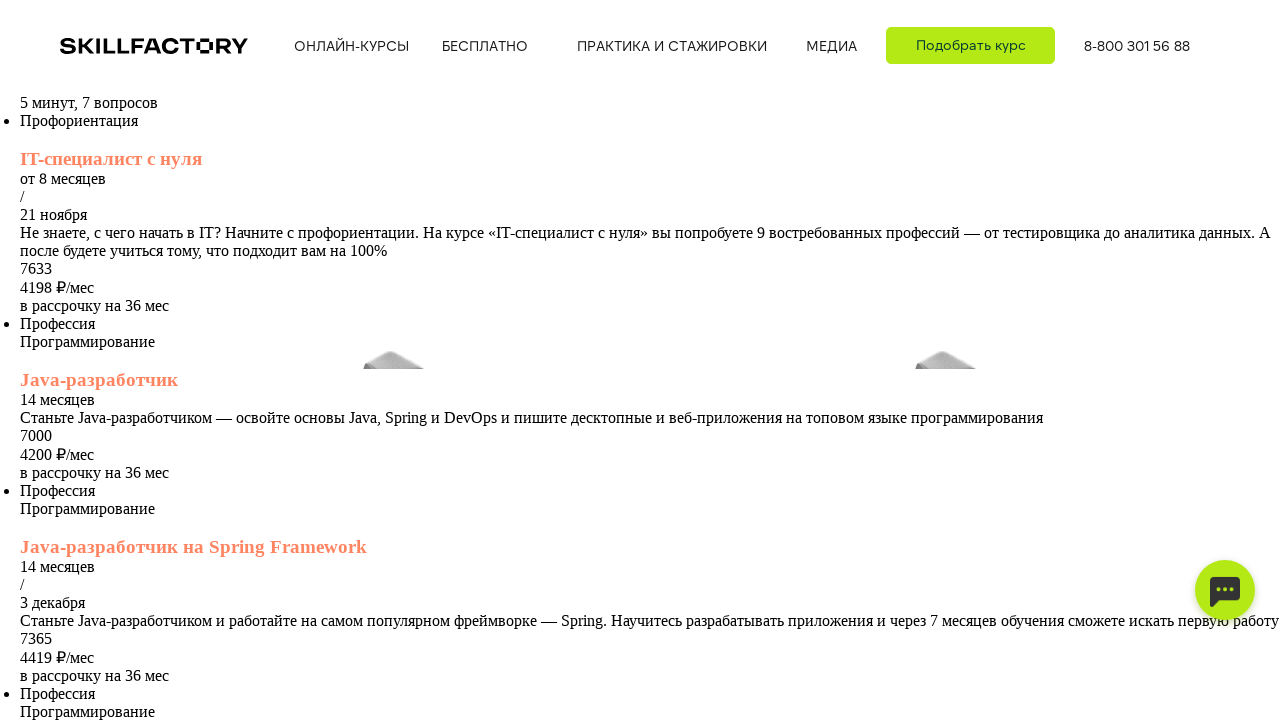

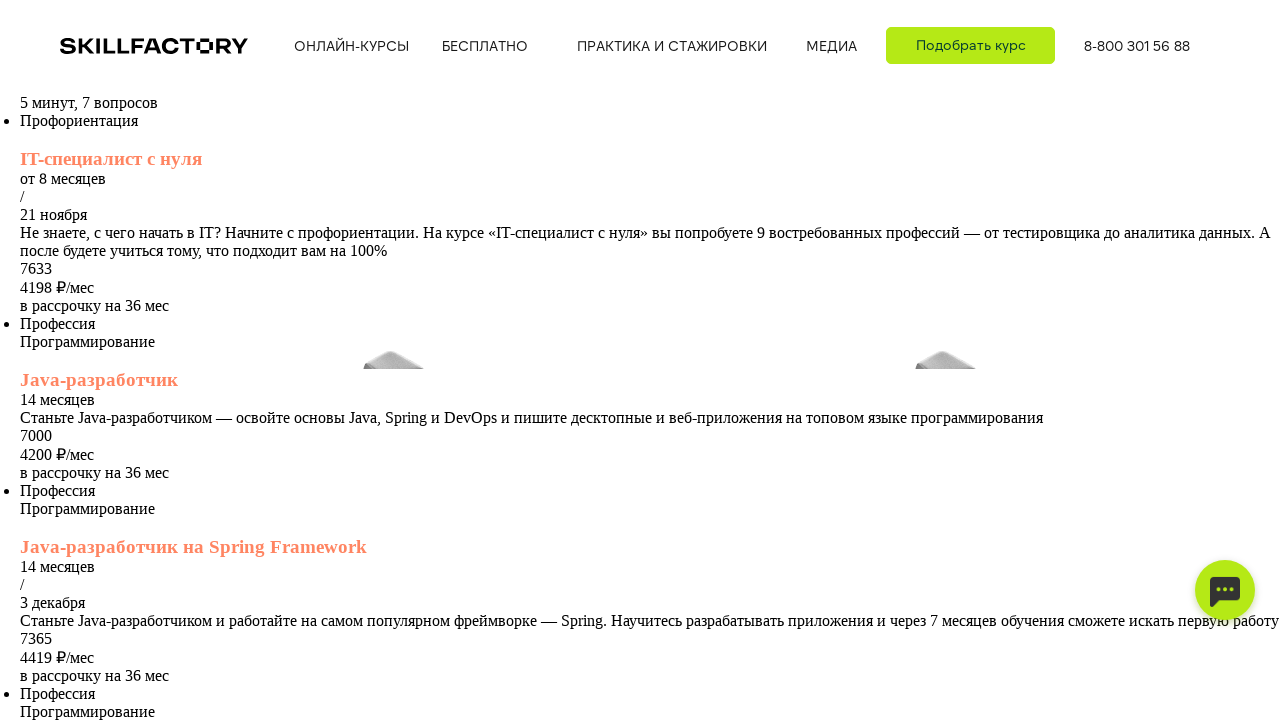